Tests dashboard responsiveness on mobile viewport (375x667) by verifying key content is visible

Starting URL: https://reload2.vercel.app

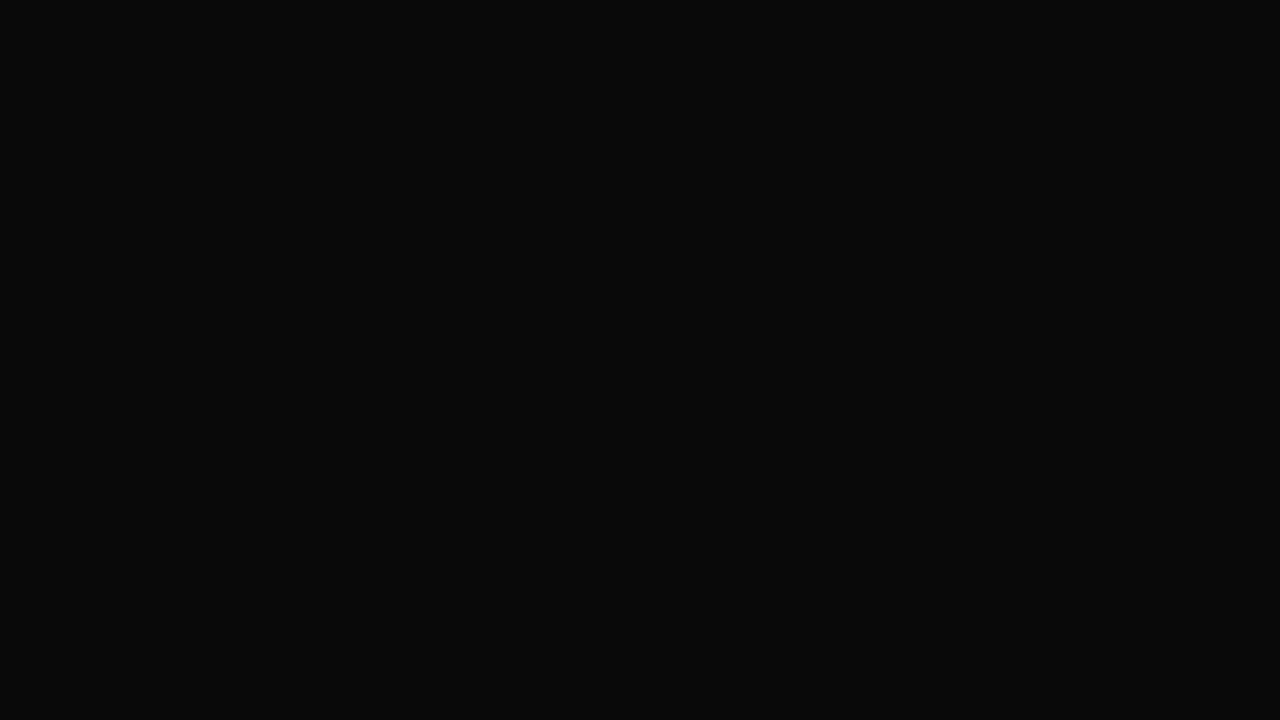

Set mobile viewport to 375x667
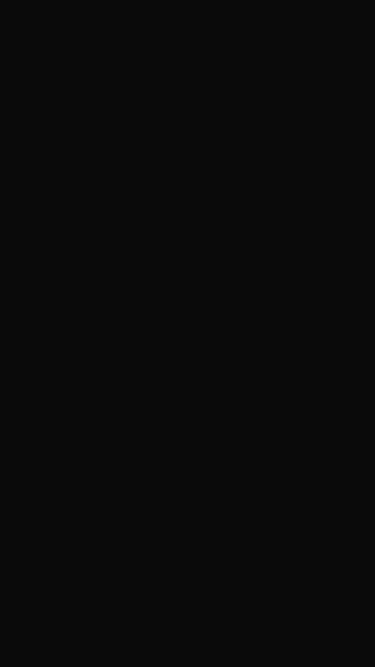

Navigated to https://reload2.vercel.app
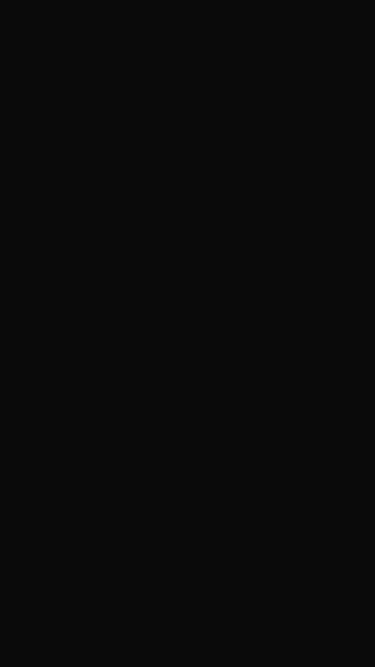

Waited 3 seconds for data to load
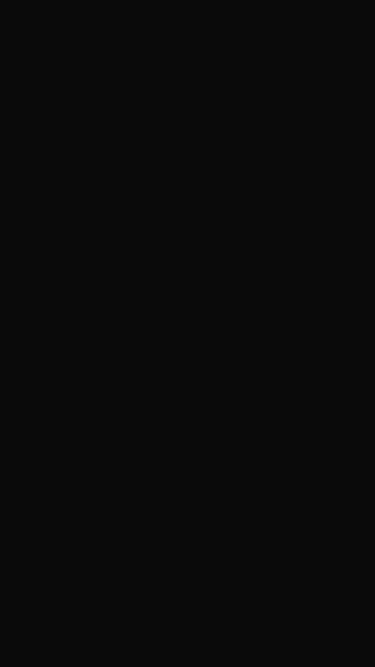

Body content loaded and visible
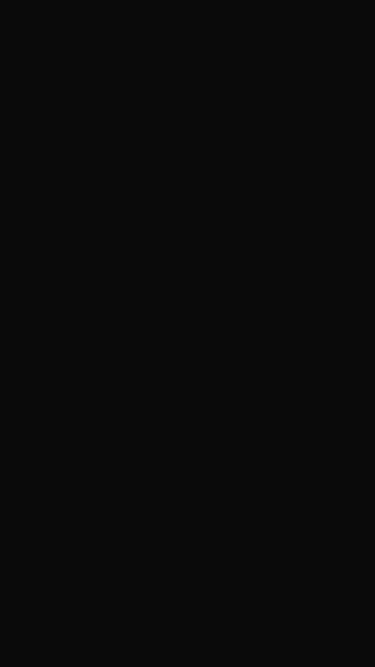

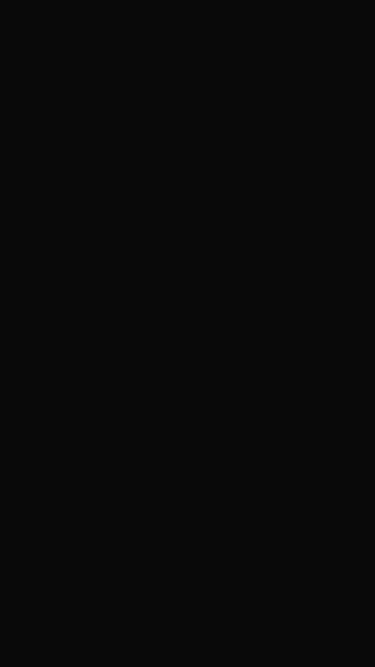